Tests a registration form by filling in first name, last name, and email fields, then submitting the form and verifying successful registration message appears.

Starting URL: https://suninjuly.github.io/registration1.html

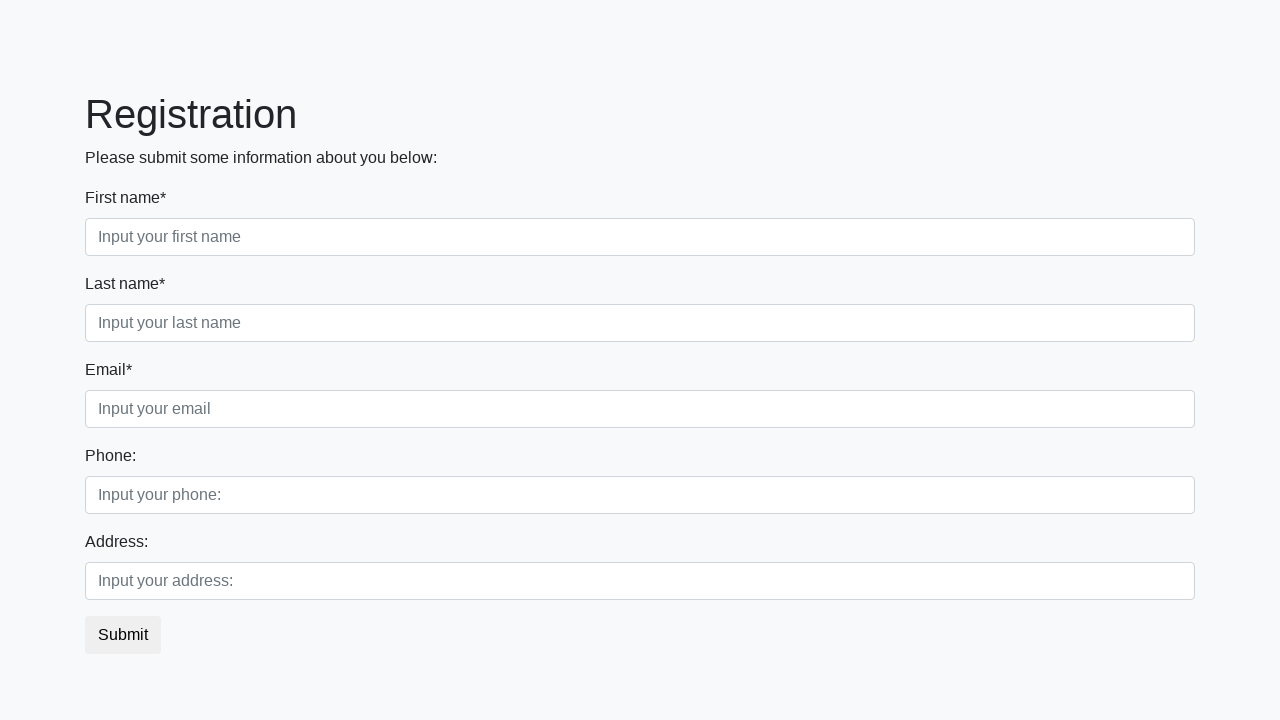

Filled first name field with 'Ivan' on .first_block .first
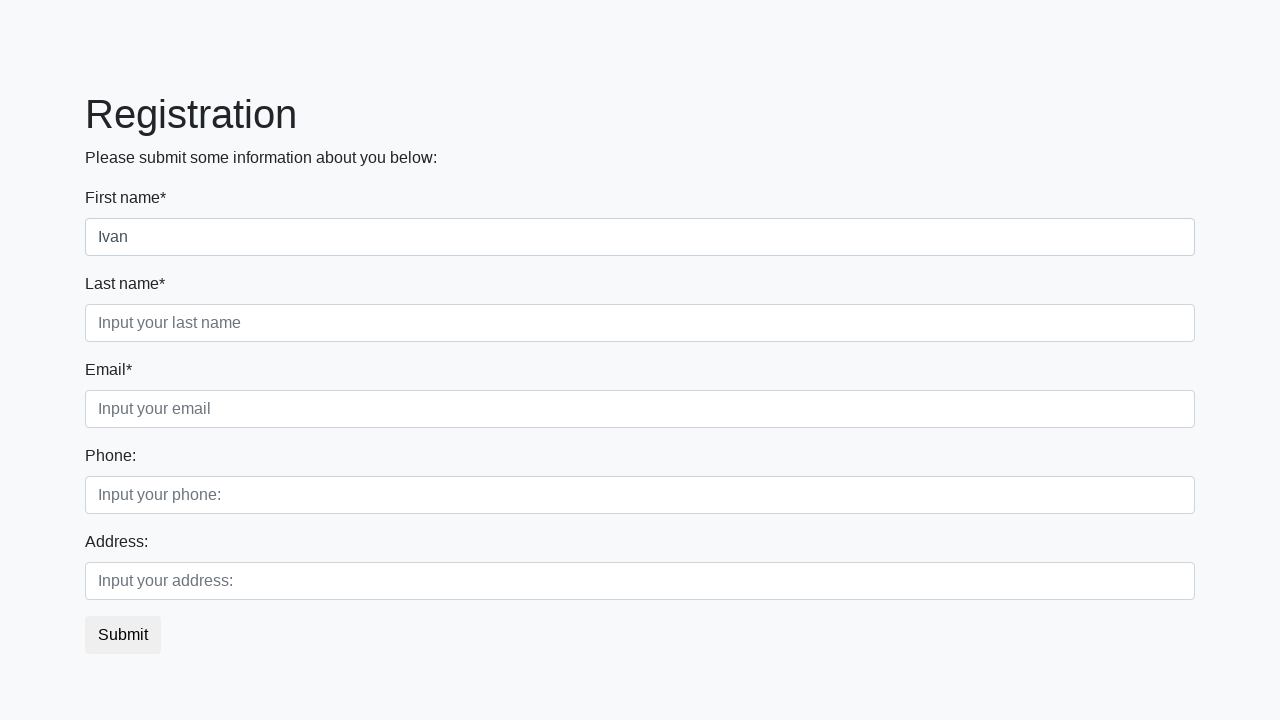

Filled last name field with 'Petrov' on .first_block .second
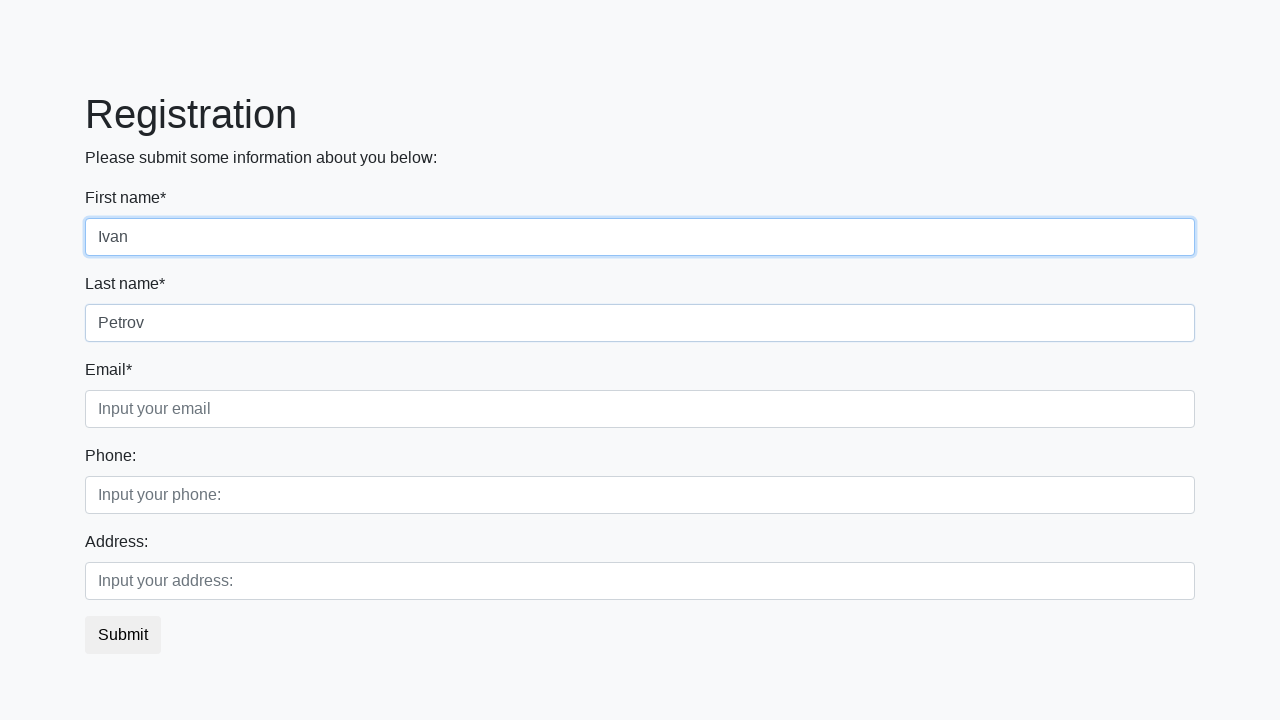

Filled email field with 'skubidoo@mail.ru' on .first_block .third
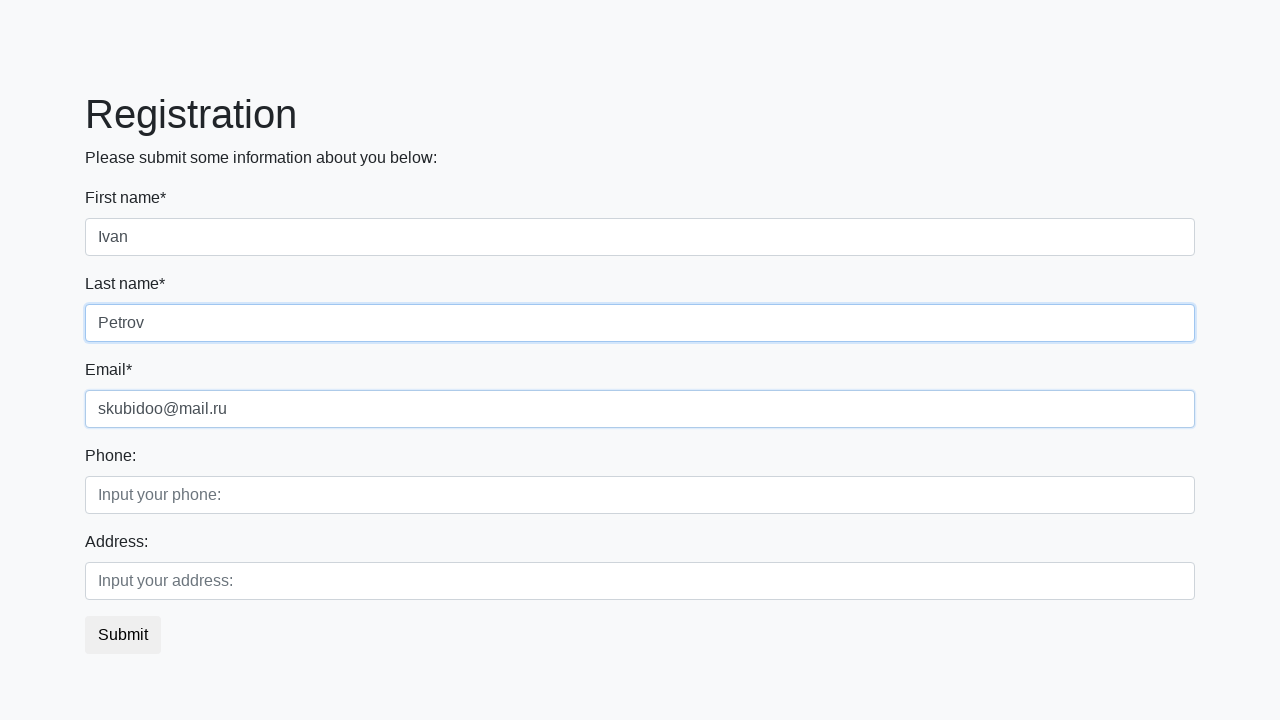

Clicked submit button to register at (123, 635) on button.btn
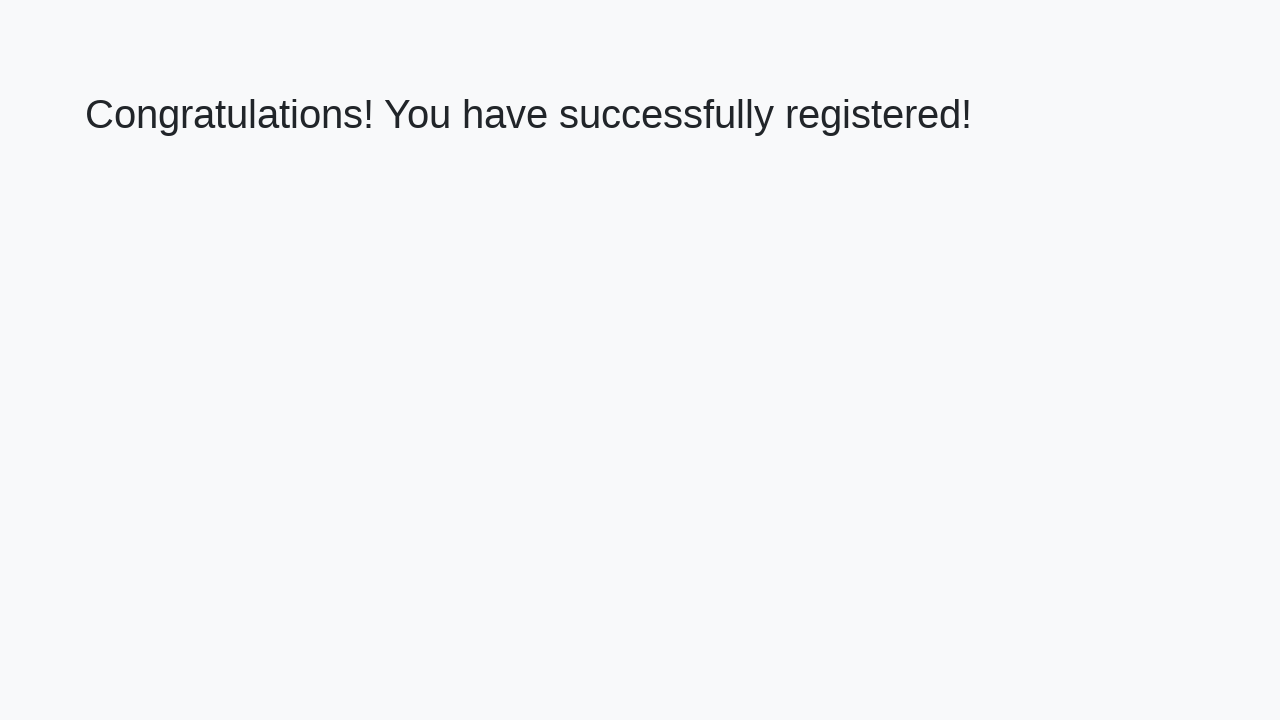

Success message element loaded
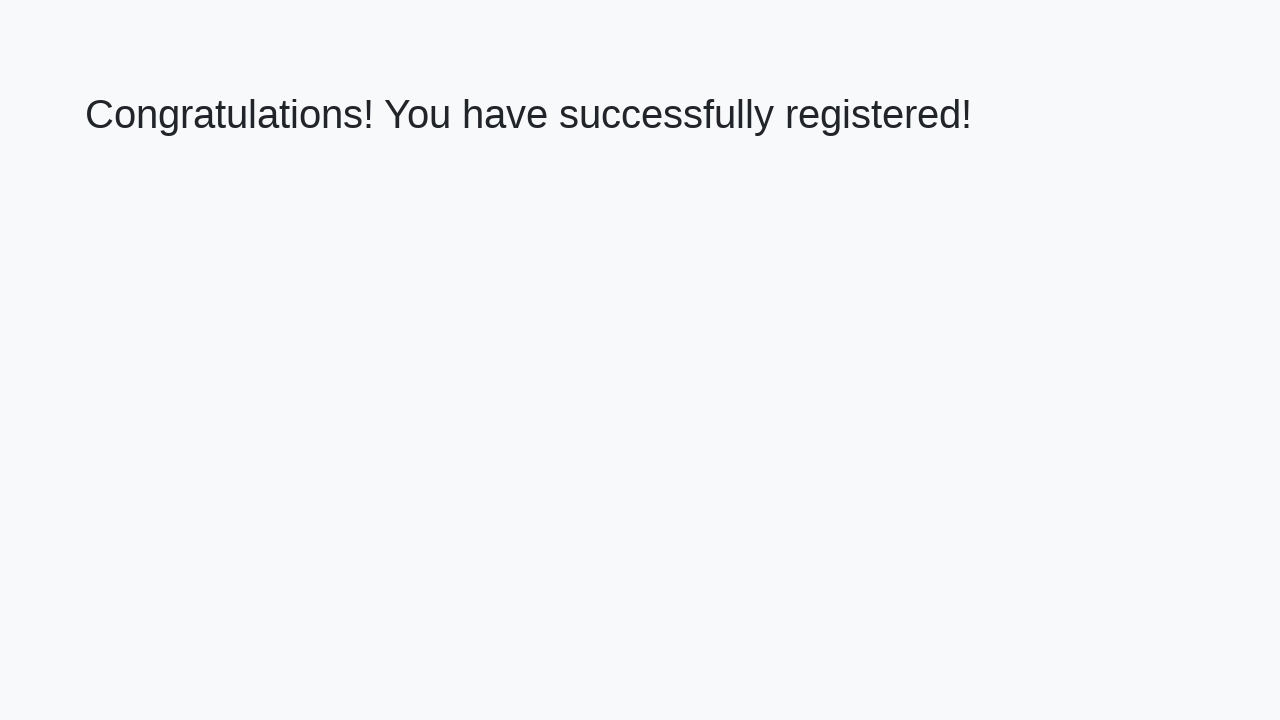

Retrieved success message text
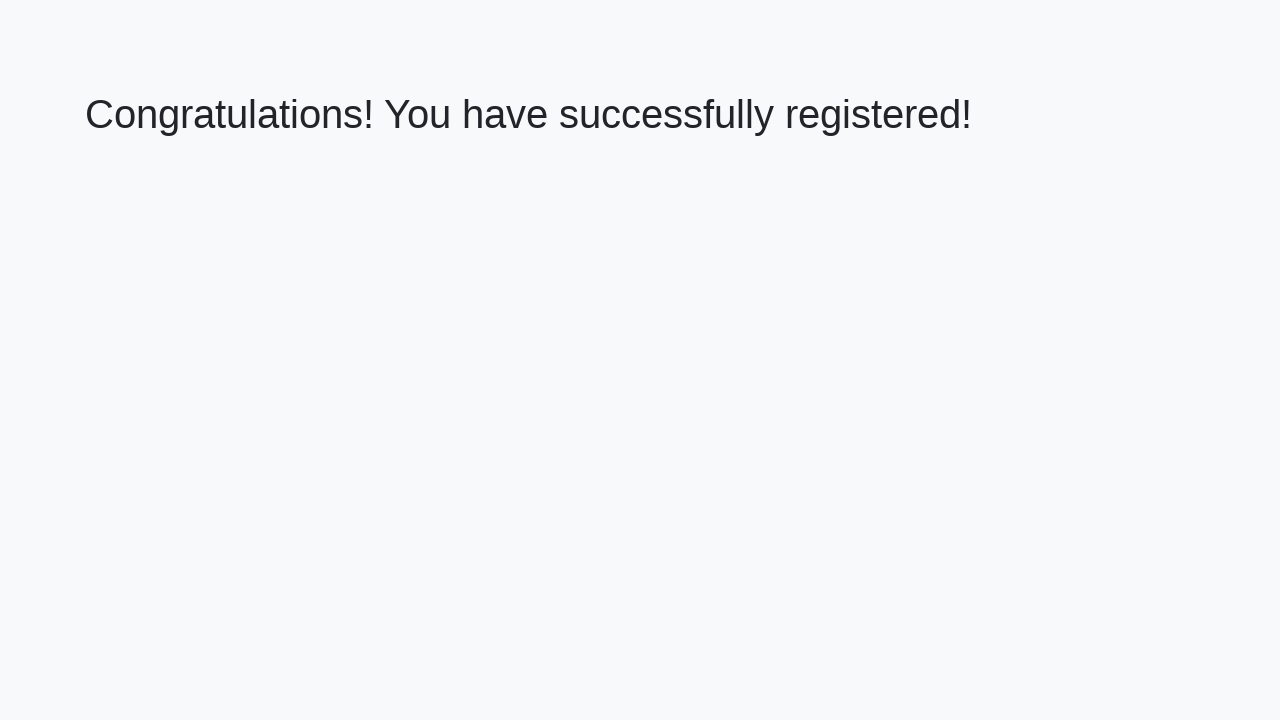

Verified success message: 'Congratulations! You have successfully registered!'
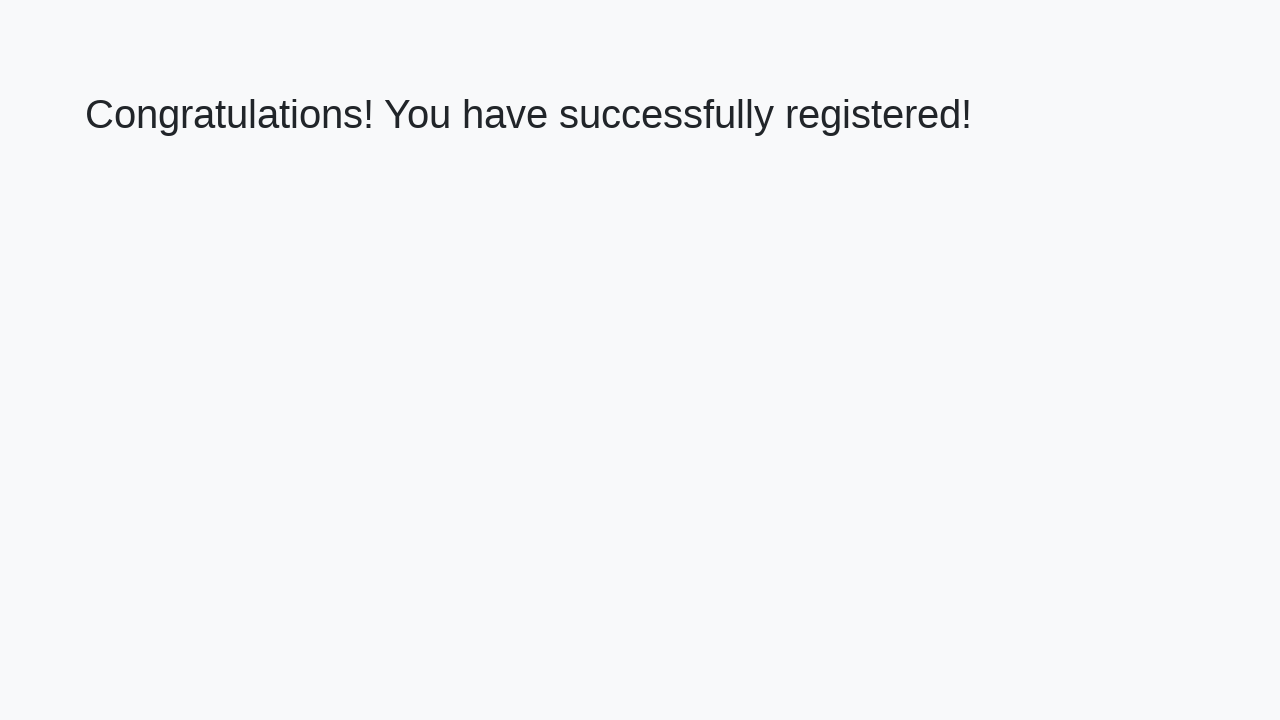

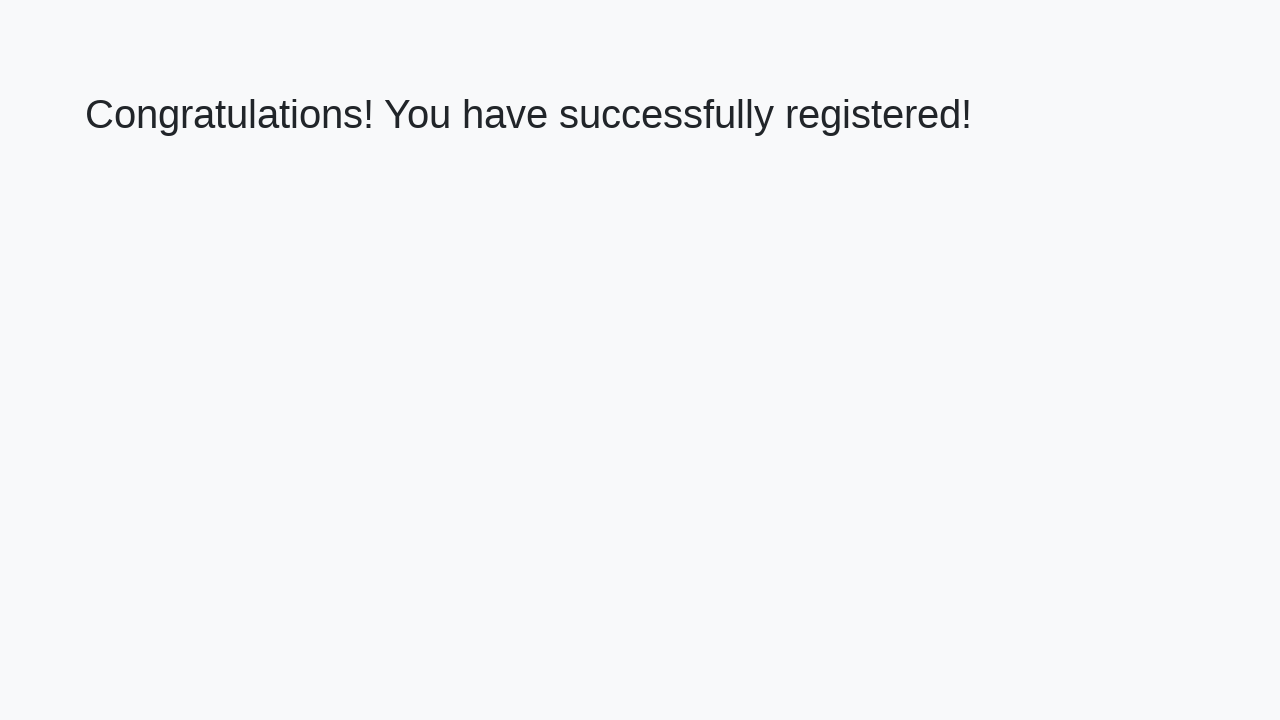